Tests the DemoQA text box form by navigating to the Elements section, filling in personal information fields (name, email, addresses), and verifying the submitted data is displayed correctly

Starting URL: https://demoqa.com

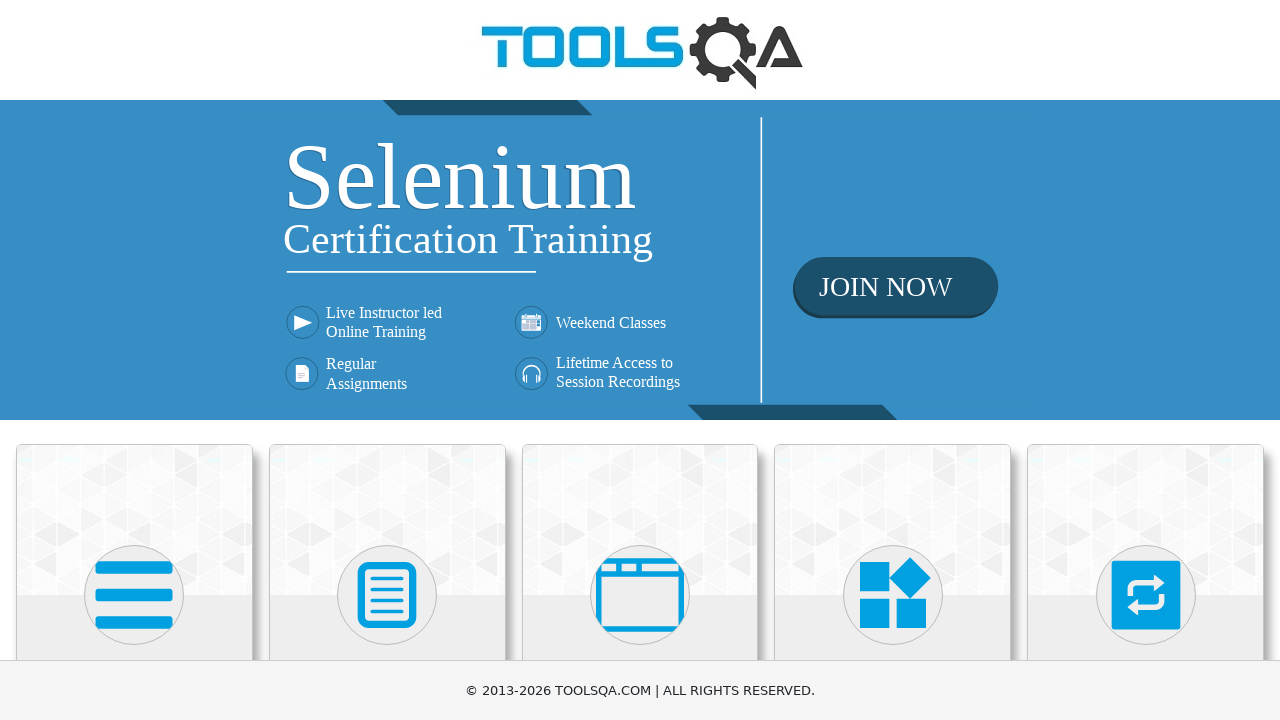

Scrolled Elements card into view
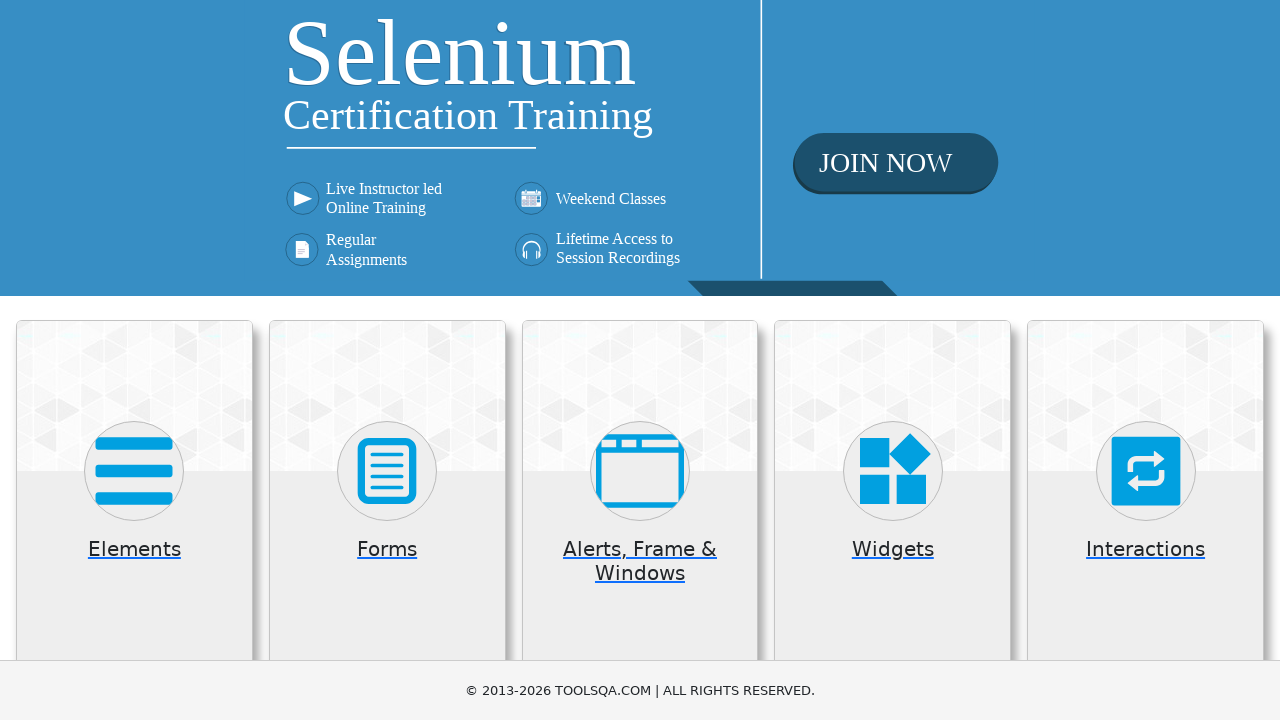

Clicked on Elements card to open section at (134, 520) on div.card.mt-4.top-card >> nth=0
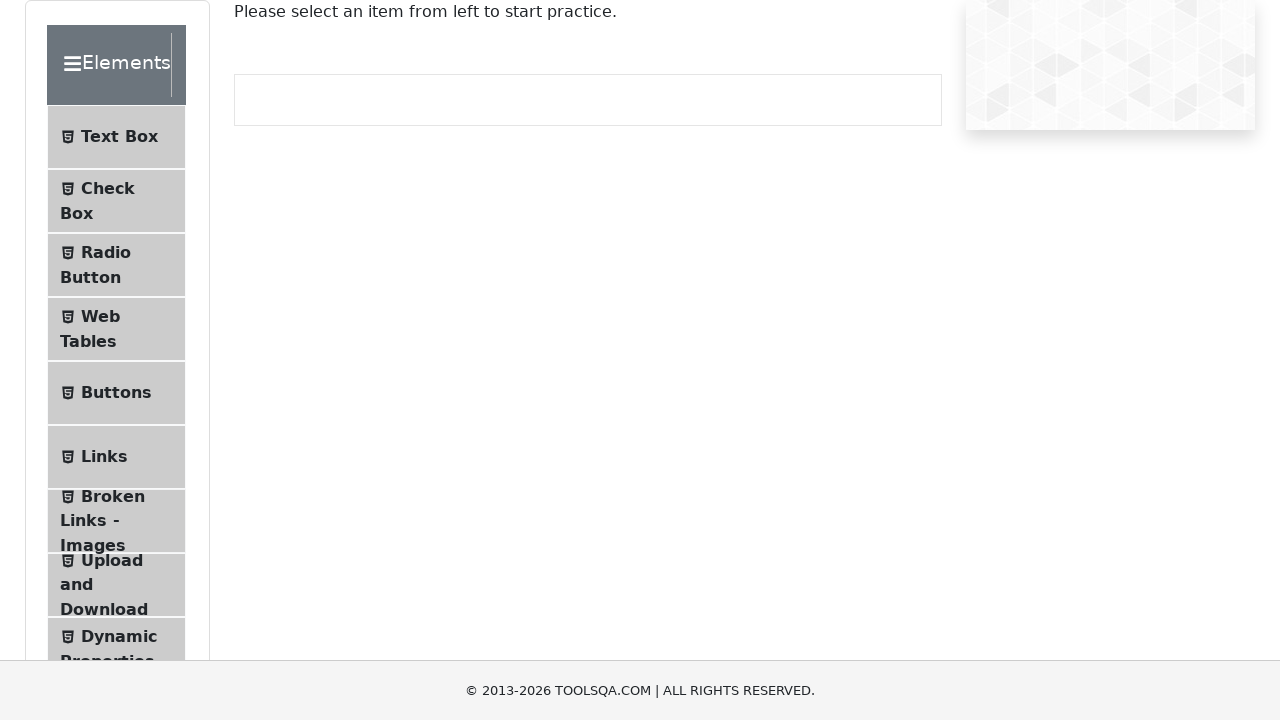

Scrolled Text Box menu item into view
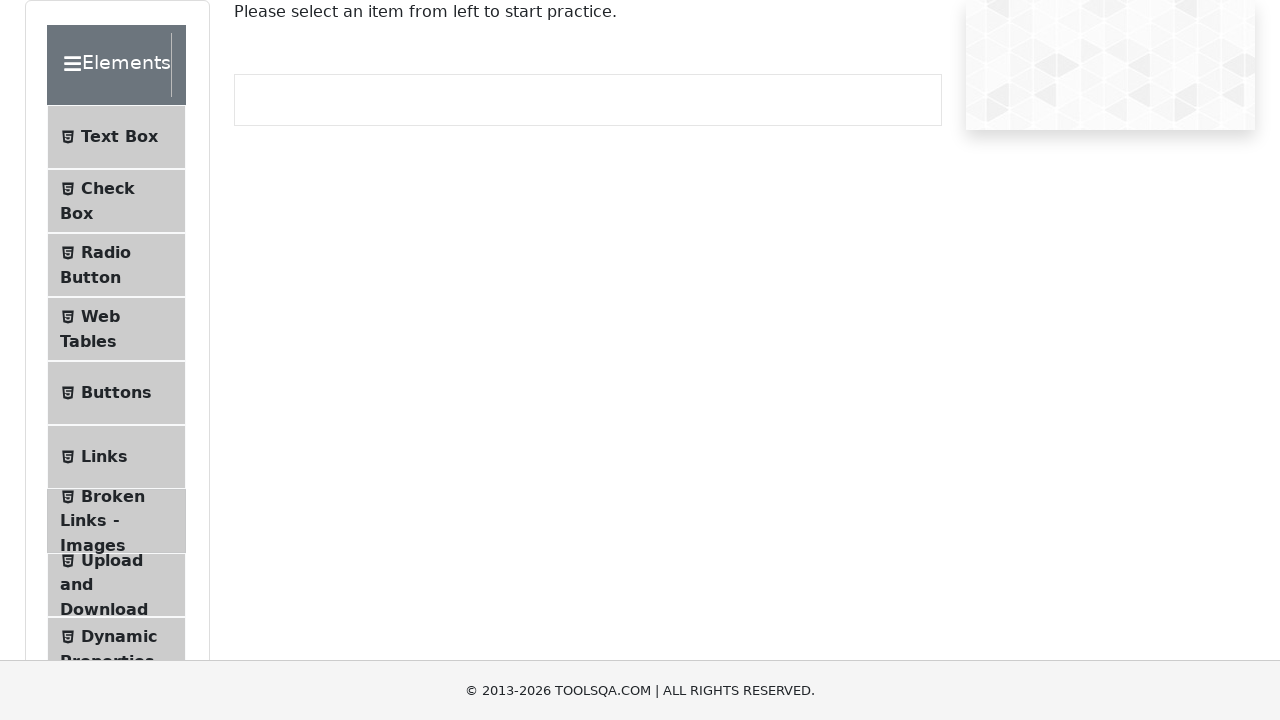

Clicked on Text Box menu item to open form at (116, 137) on div.element-list.collapse.show li#item-0
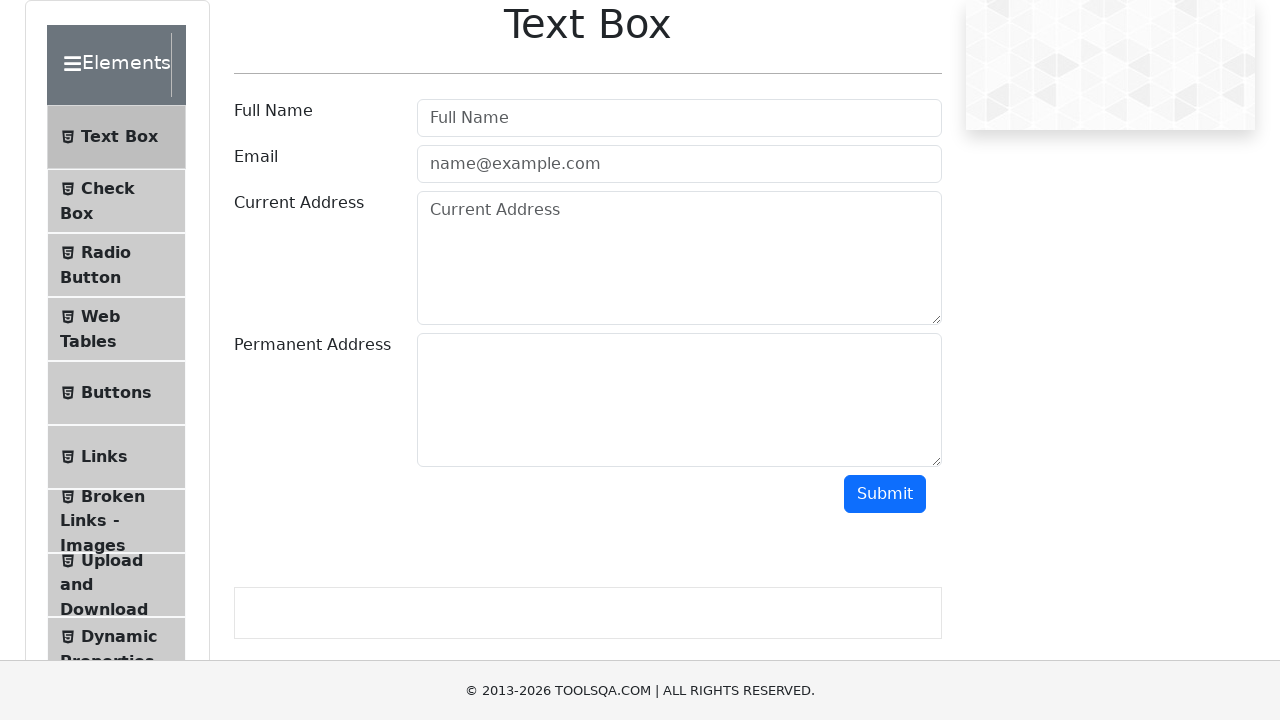

Filled Full Name field with 'Poopa Loopa' on input[placeholder='Full Name']
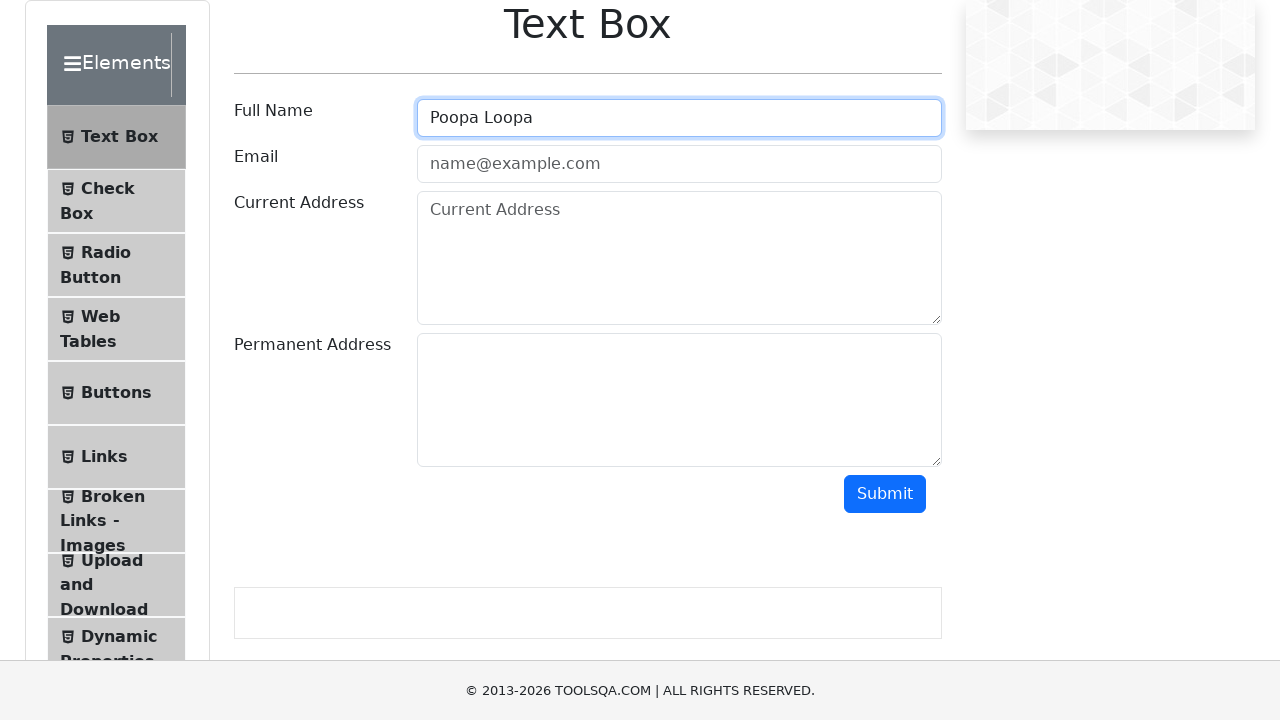

Filled Email field with 'poopa@loopa.com' on input#userEmail
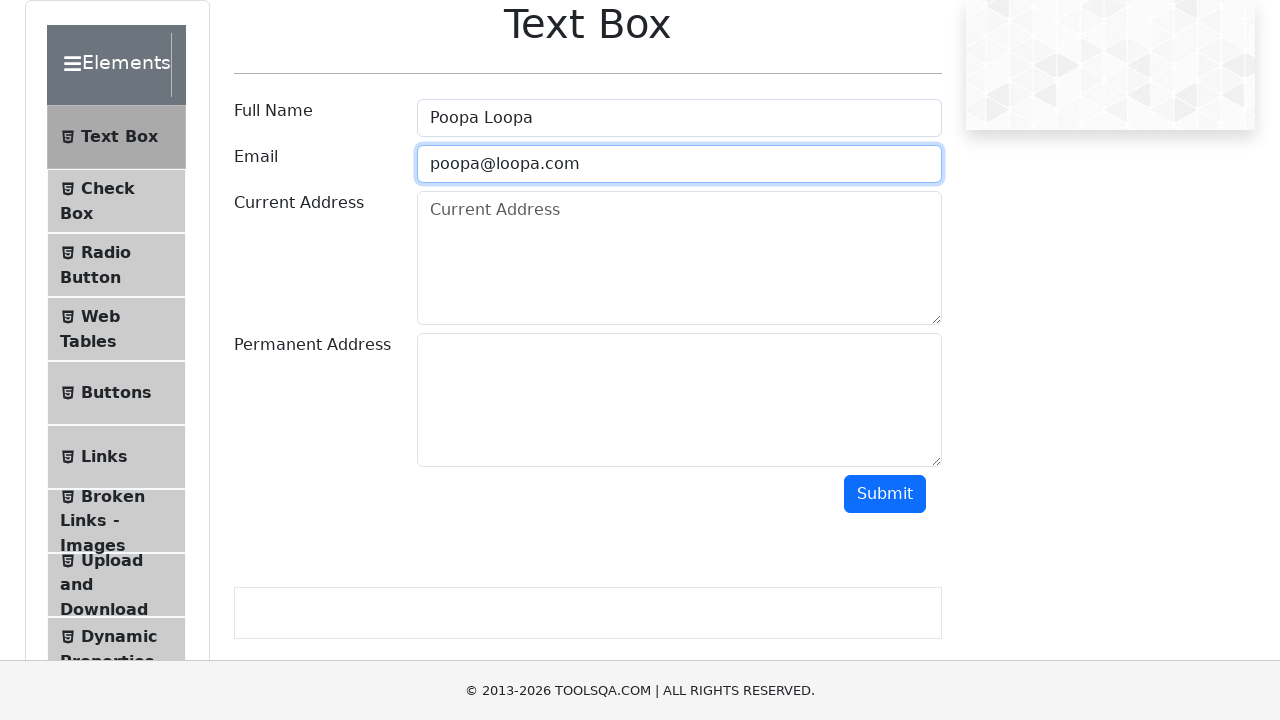

Filled Current Address field with 'Pushkin's street, Kolotushkin's house' on textarea#currentAddress
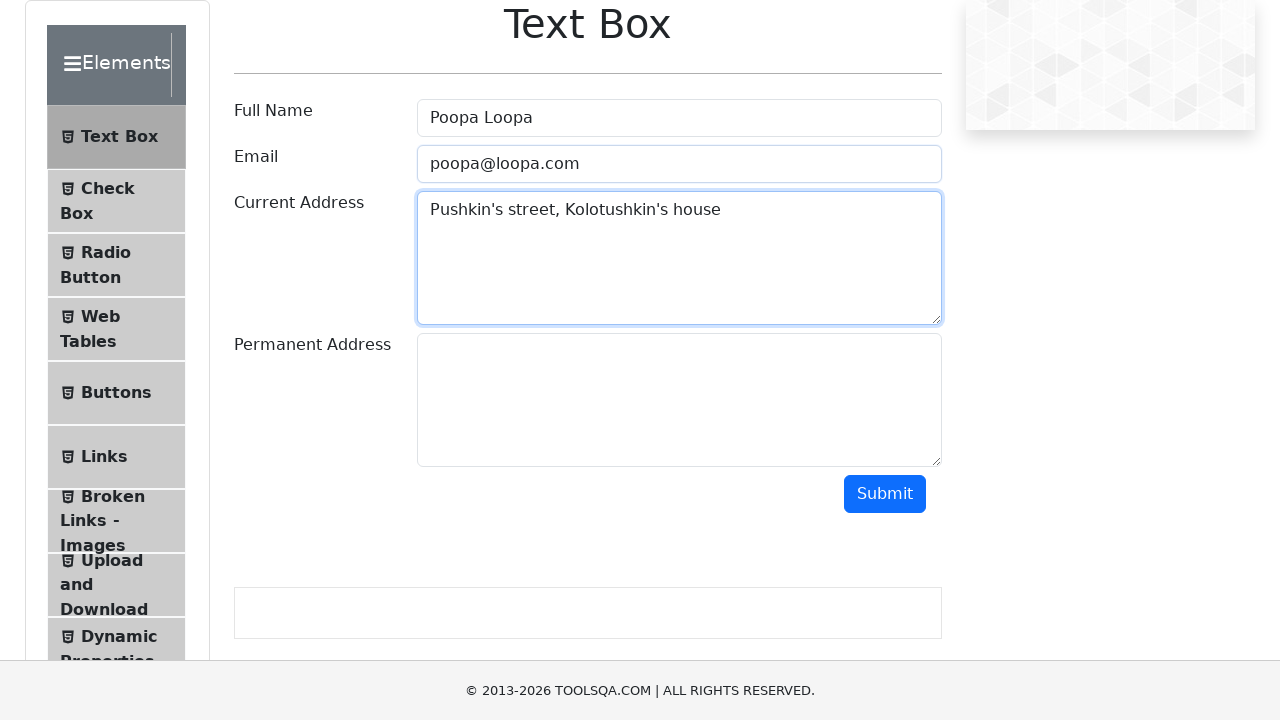

Filled Permanent Address field with 'Same as current' on textarea#permanentAddress
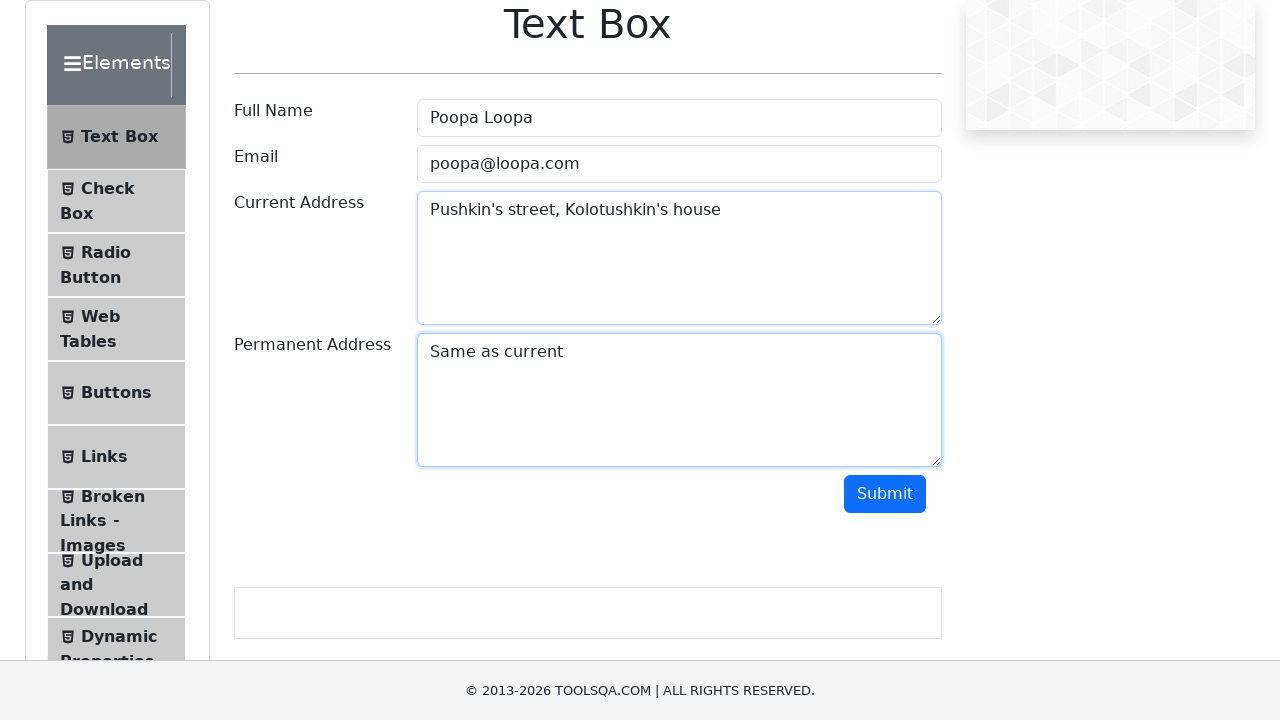

Scrolled Submit button into view
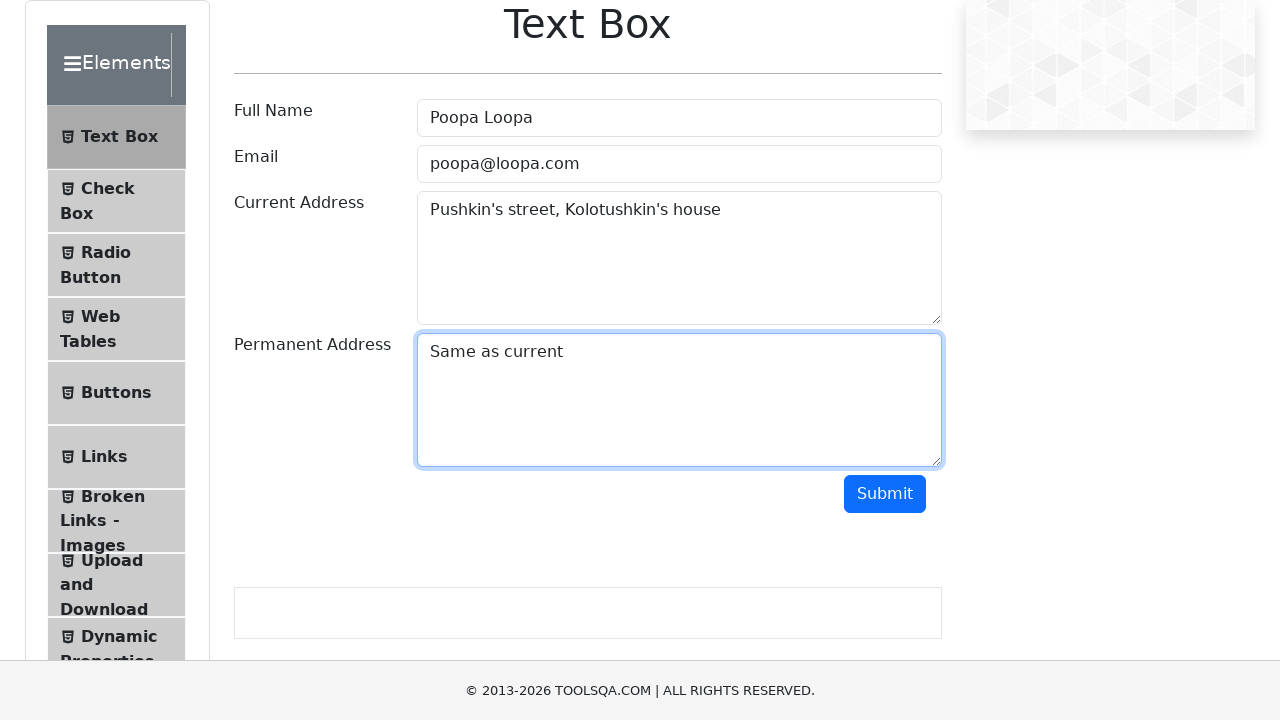

Clicked Submit button to submit form at (885, 494) on button#submit
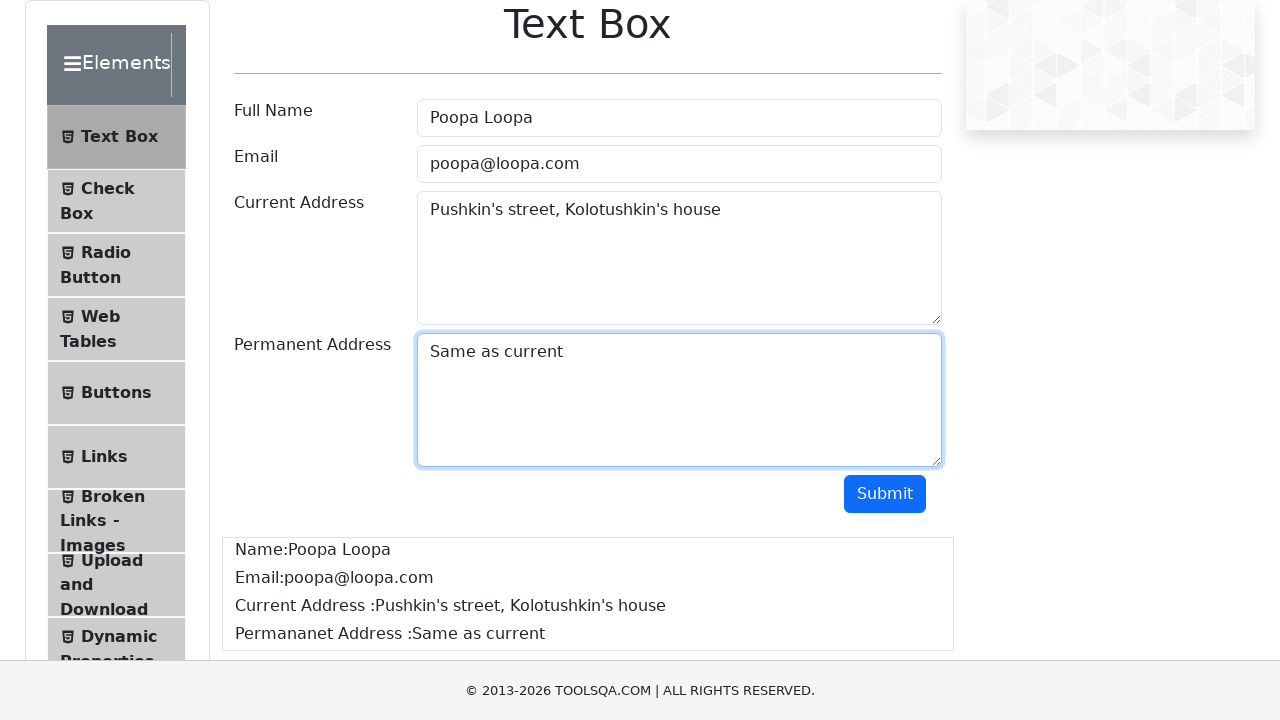

Name result element appeared
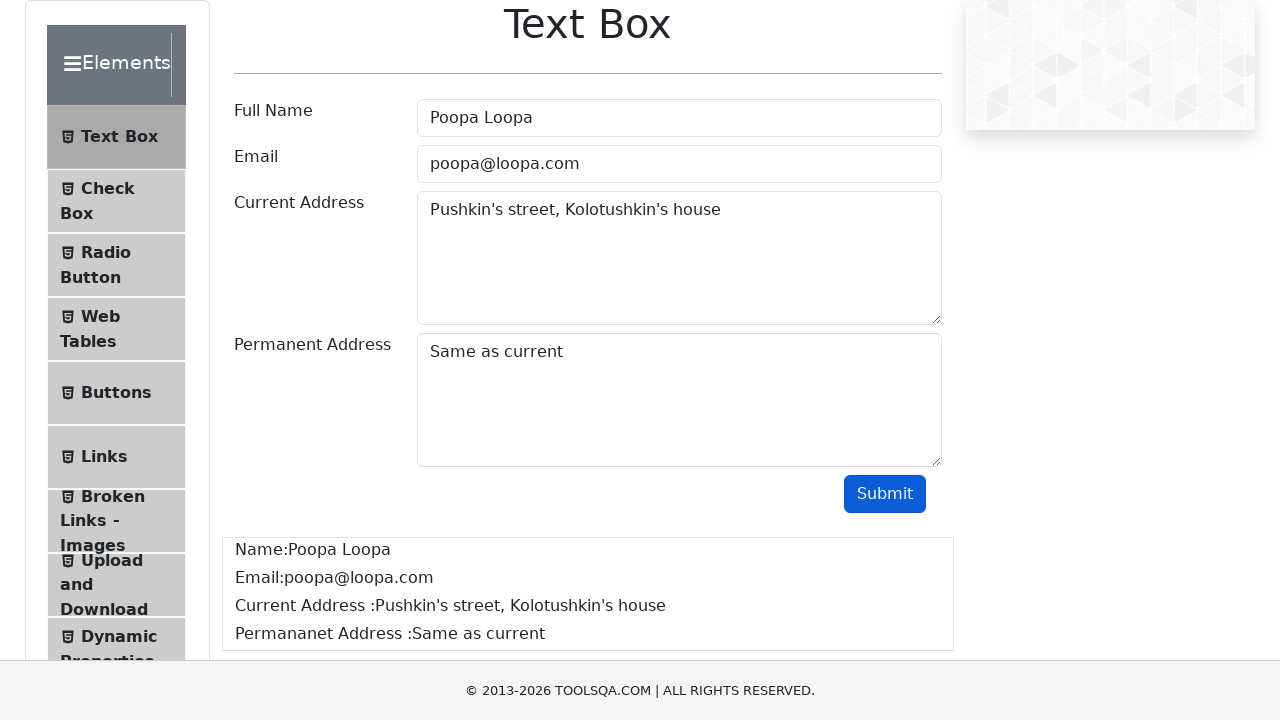

Email result element appeared
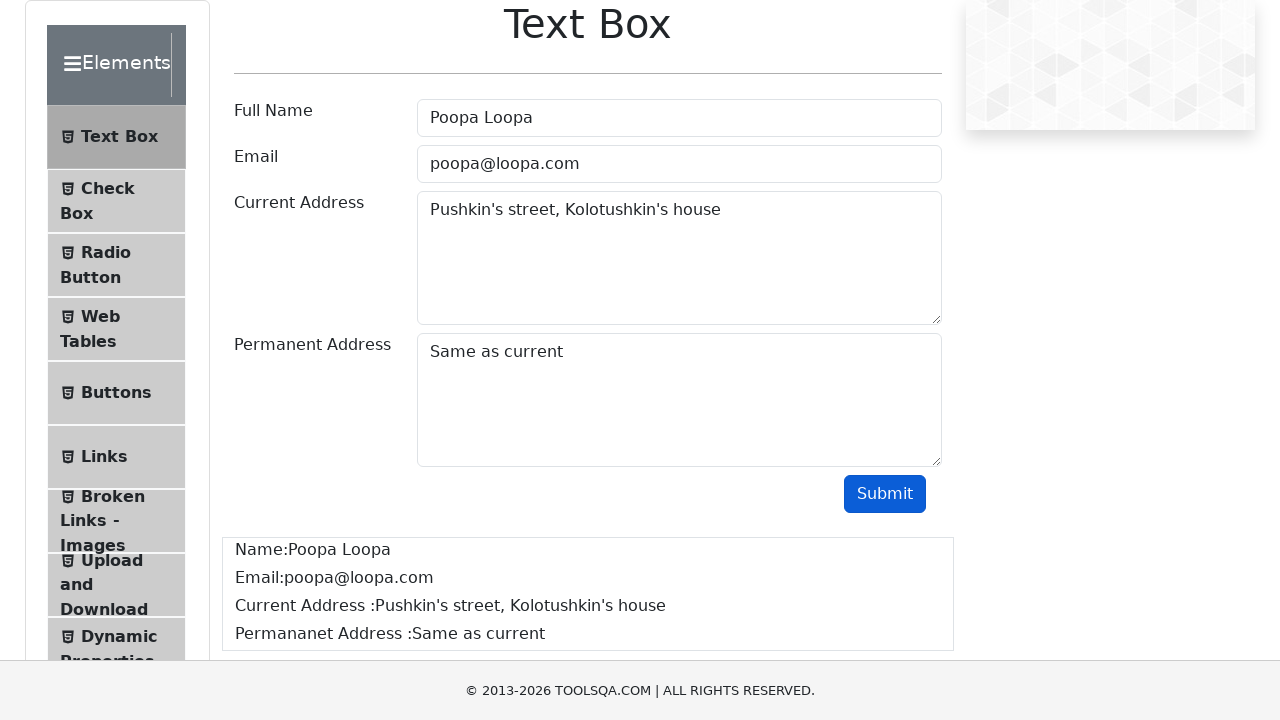

Current Address result element appeared
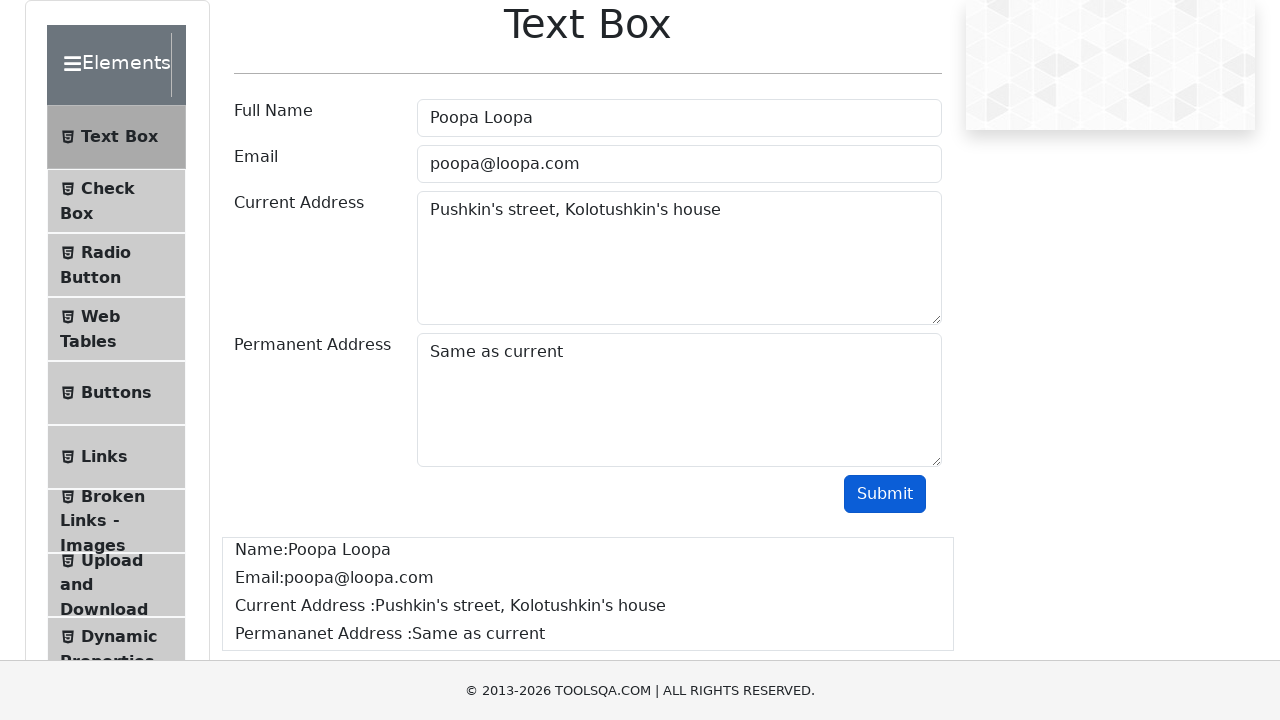

Permanent Address result element appeared
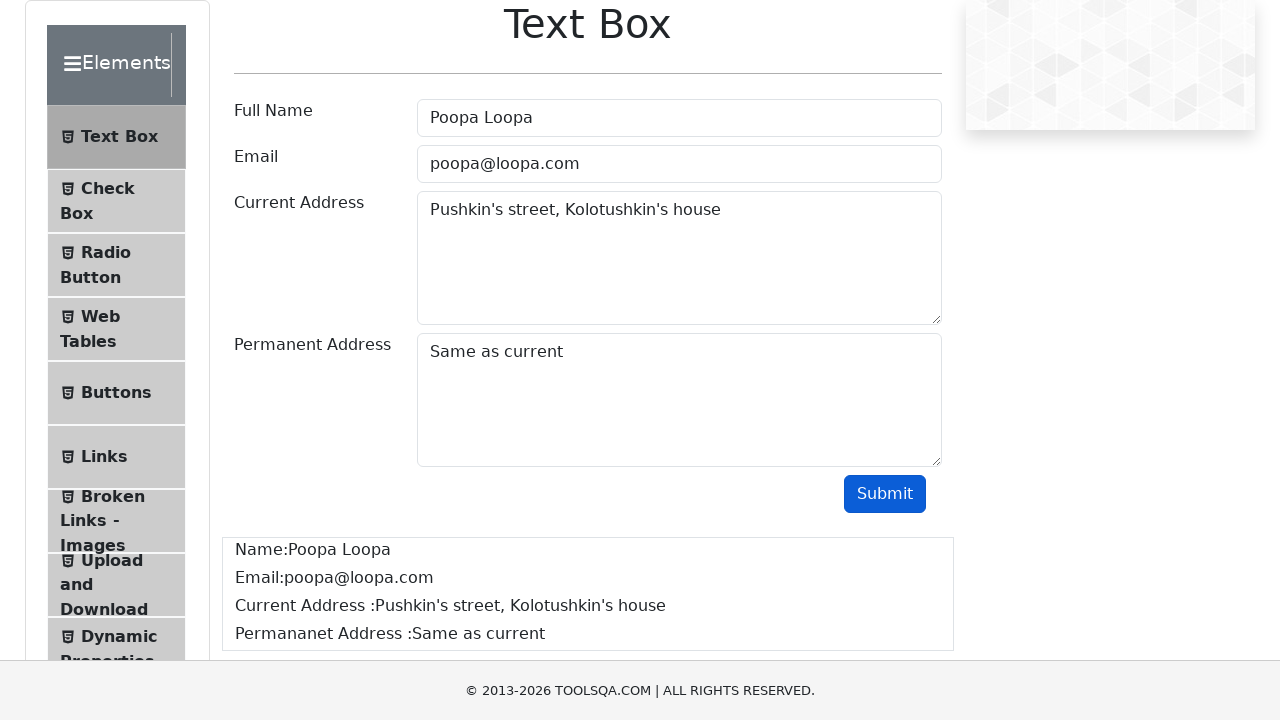

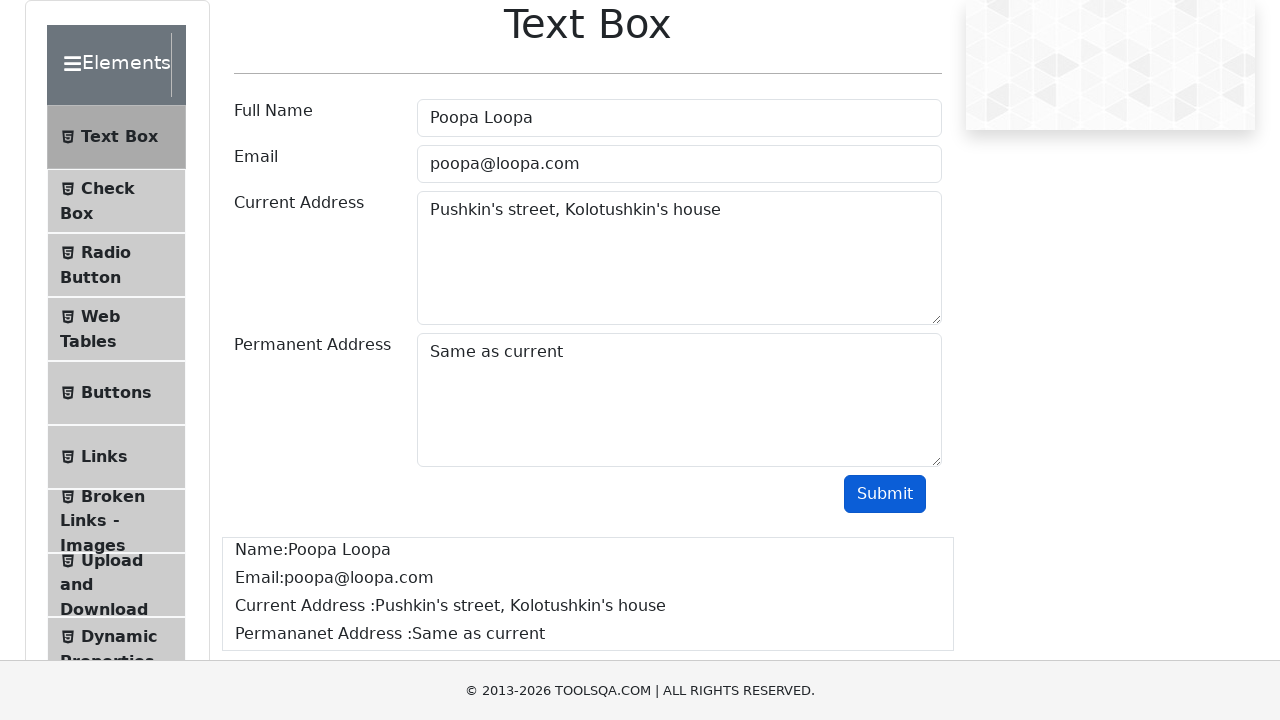